Tests double-click action on a button element after scrolling down the page on a test automation practice site

Starting URL: https://testautomationpractice.blogspot.com/

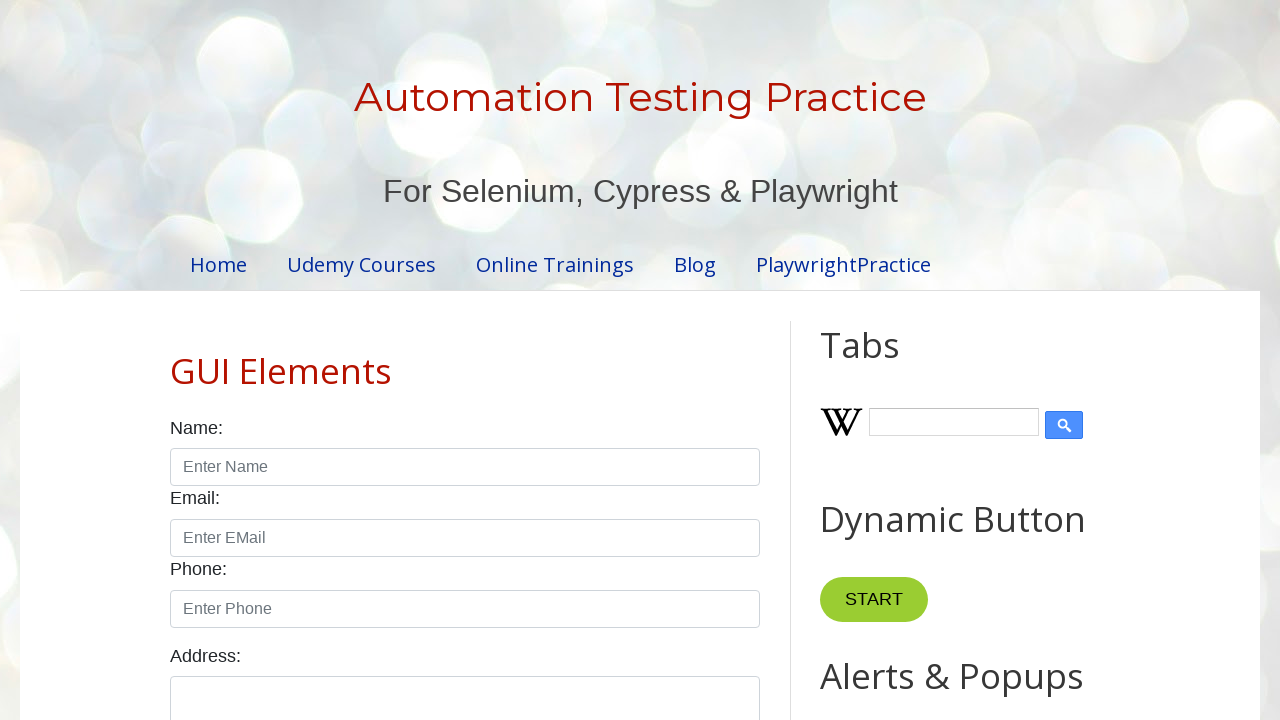

Scrolled down the page by 100 pixels
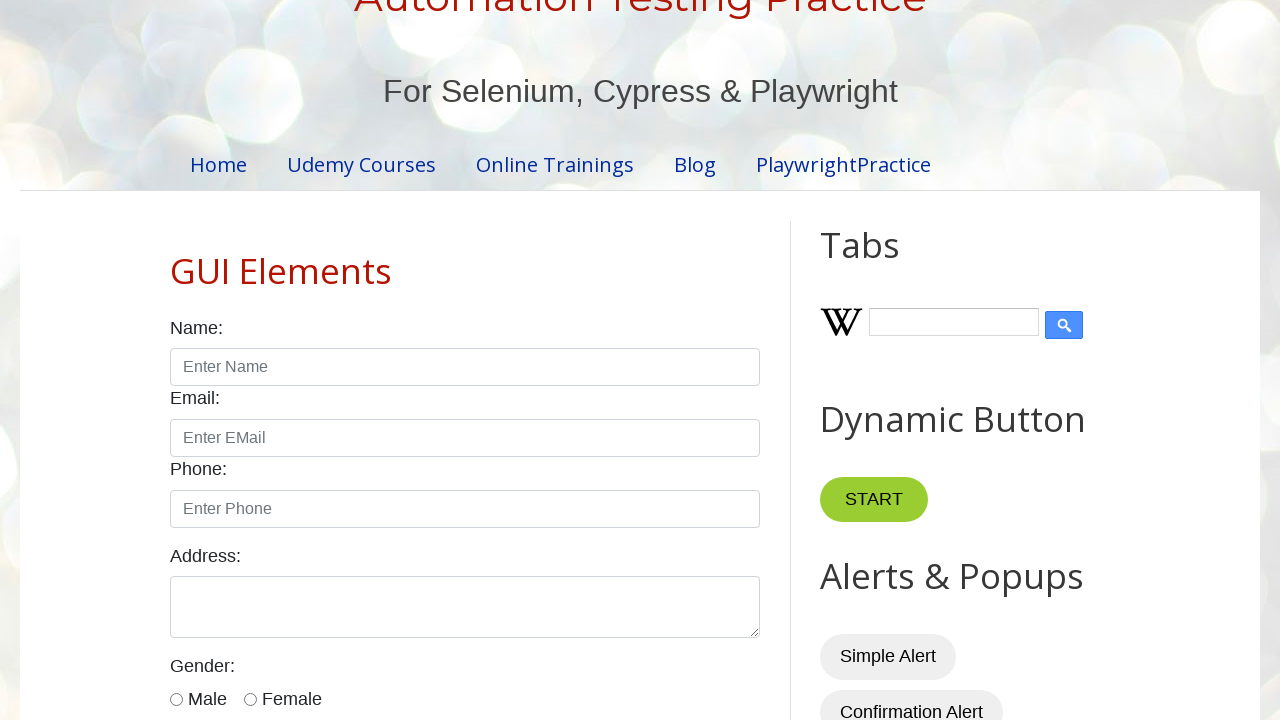

Double-clicked on the button element at (885, 360) on xpath=//*[@id='HTML10']/div[1]/button
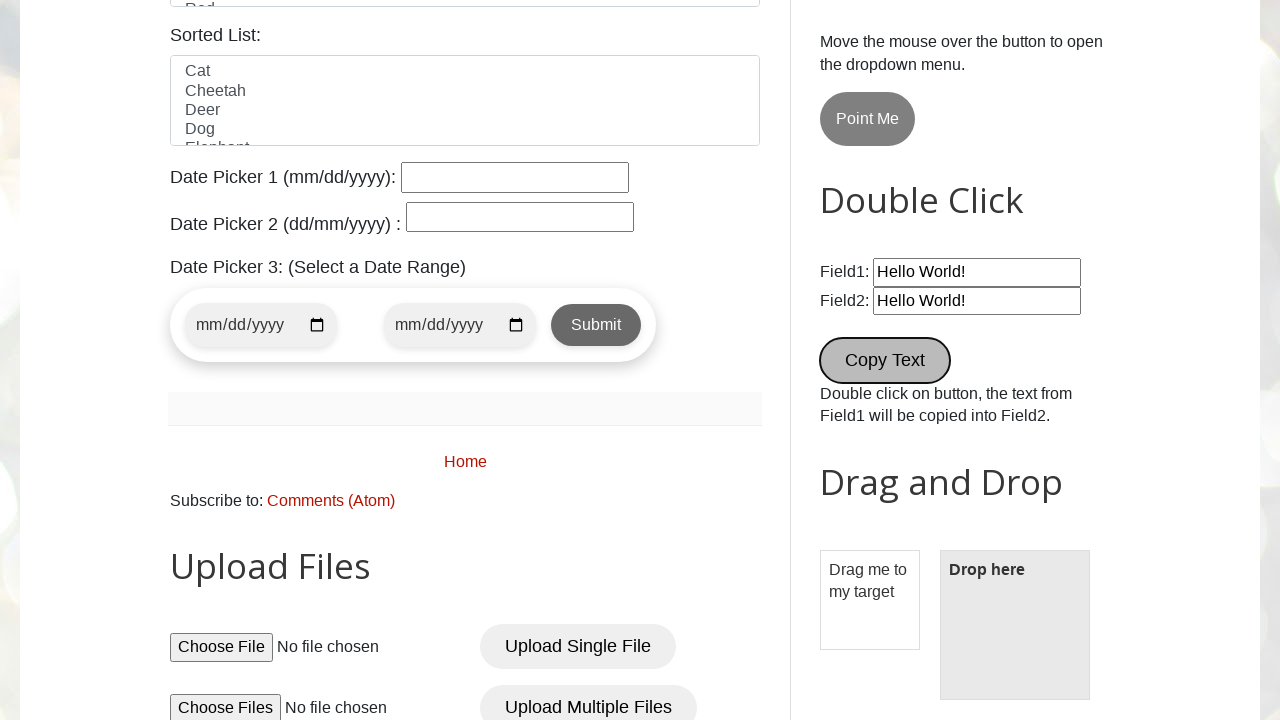

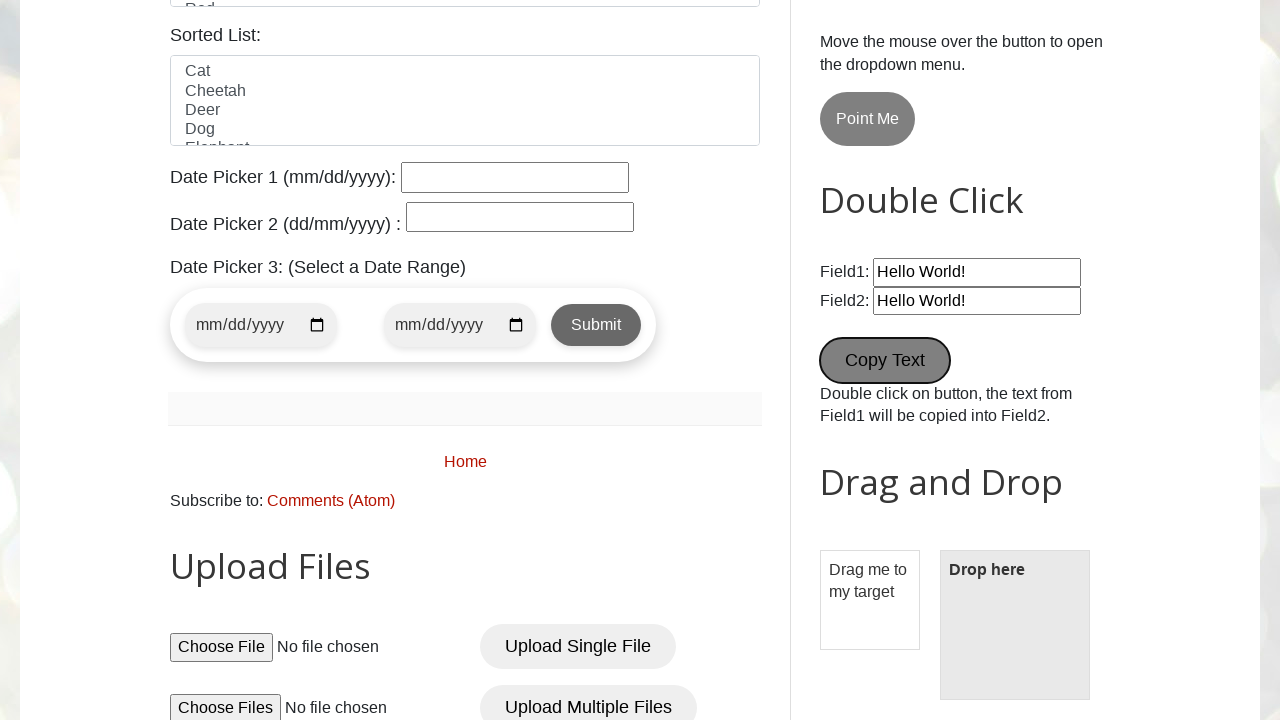